Tests right-click context menu functionality by right-clicking an element, hovering over menu items, and clicking to trigger an alert

Starting URL: http://swisnl.github.io/jQuery-contextMenu/demo.html

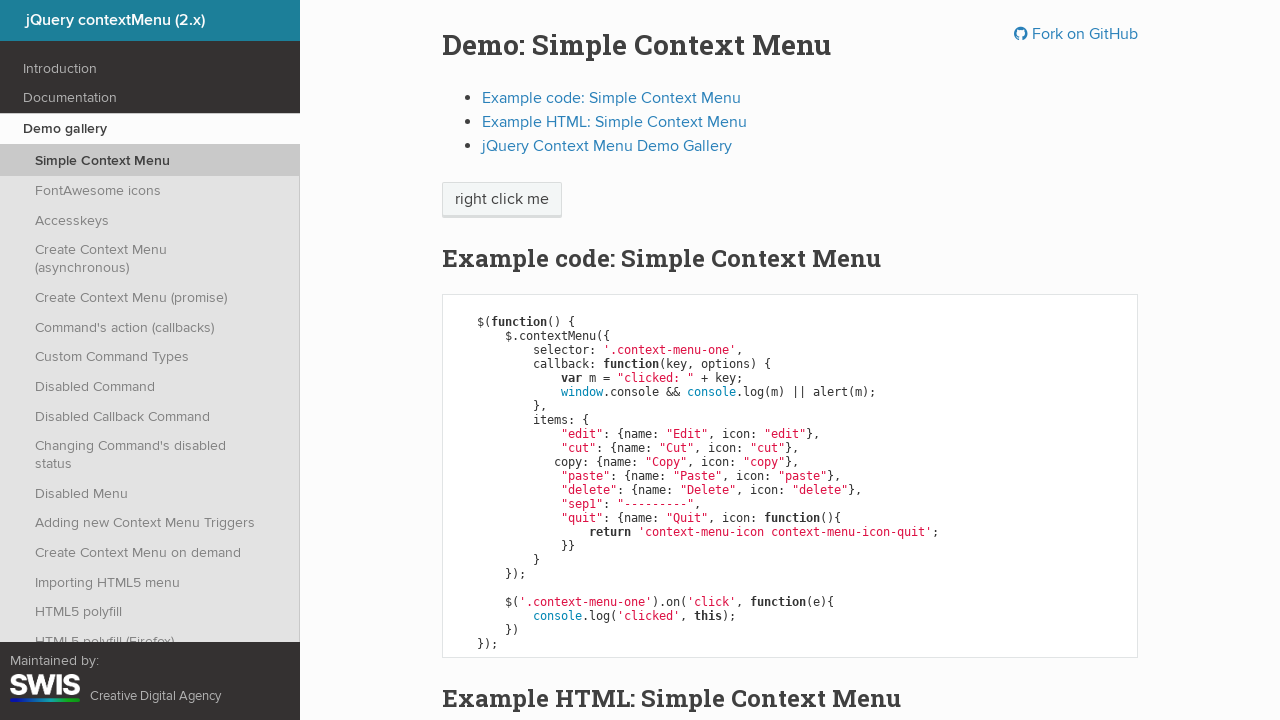

Right-clicked on 'right click me' element to open context menu at (502, 200) on //span[text() = 'right click me']
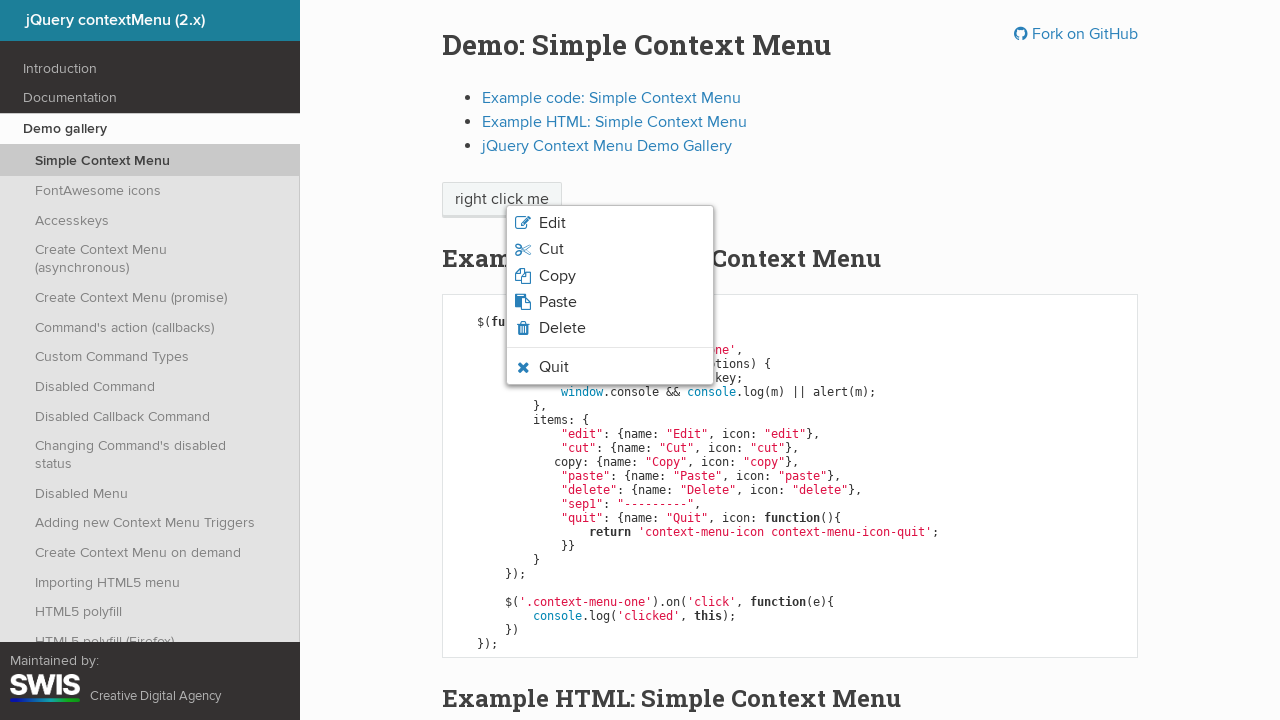

Hovered over 'Quit' option in context menu at (554, 367) on xpath=//span[text() = 'Quit']
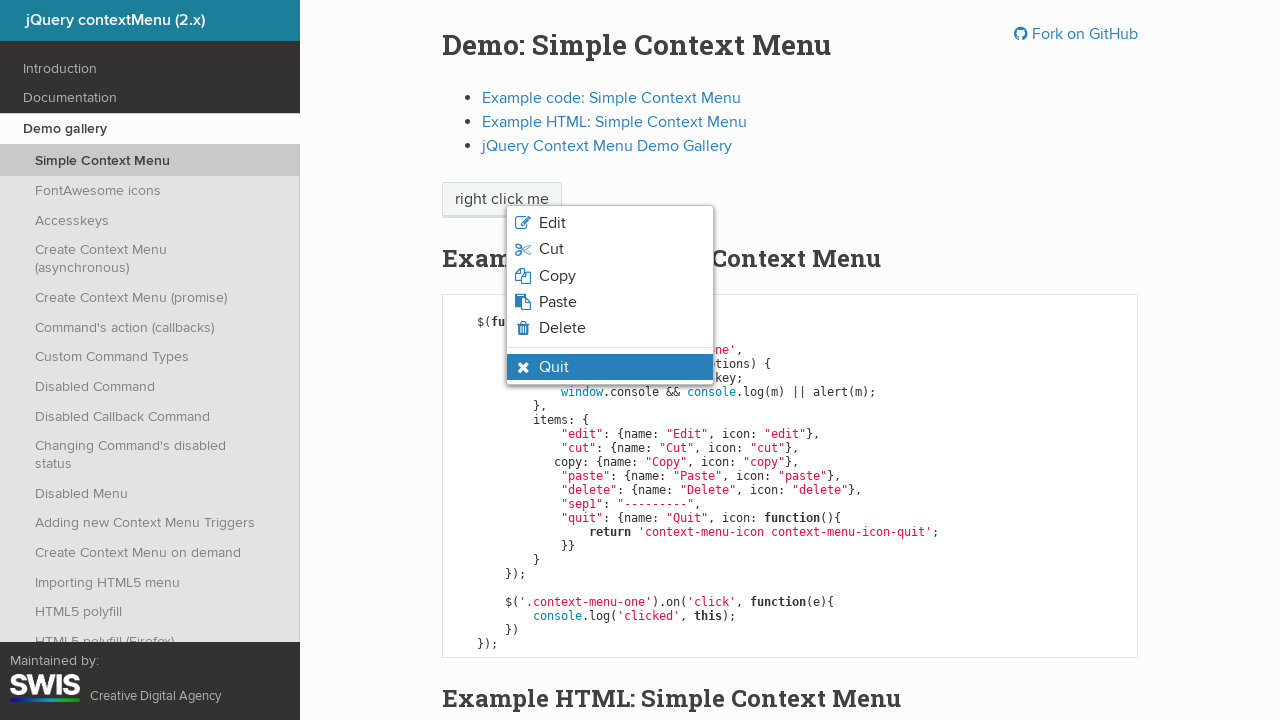

Clicked on 'Quit' option at (554, 367) on xpath=//span[text() = 'Quit']
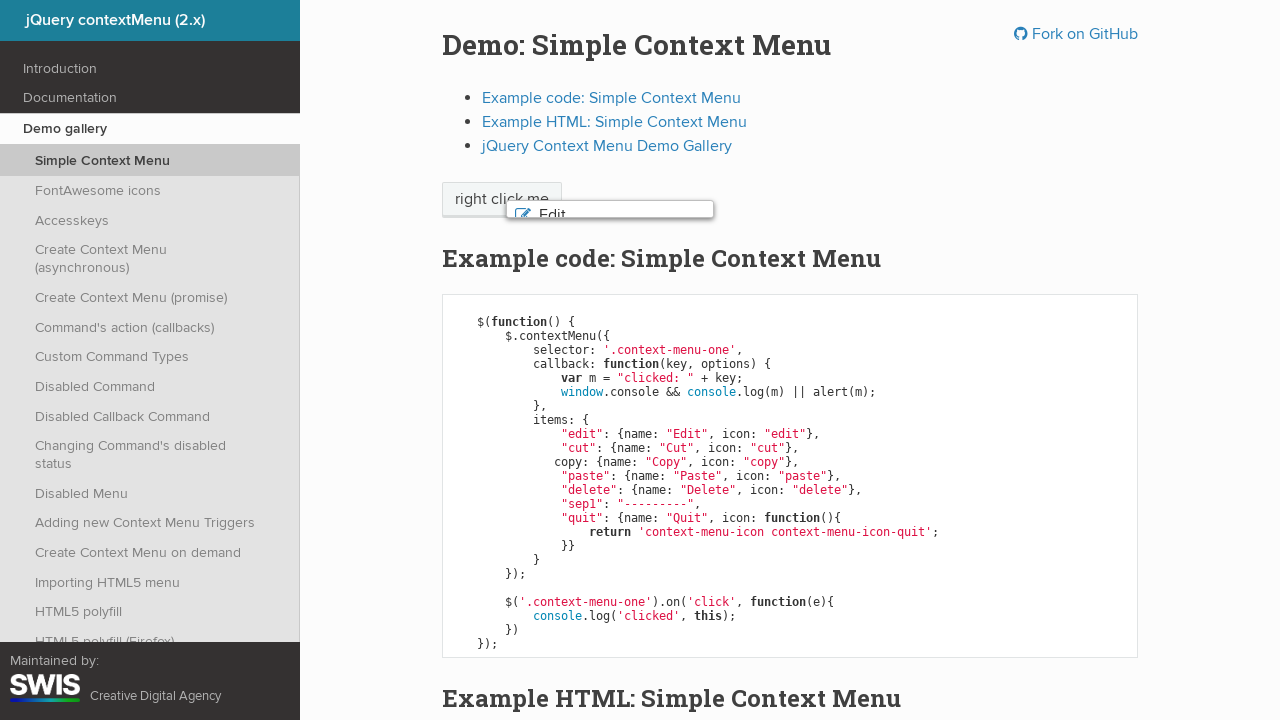

Set up alert dialog handler to accept alerts
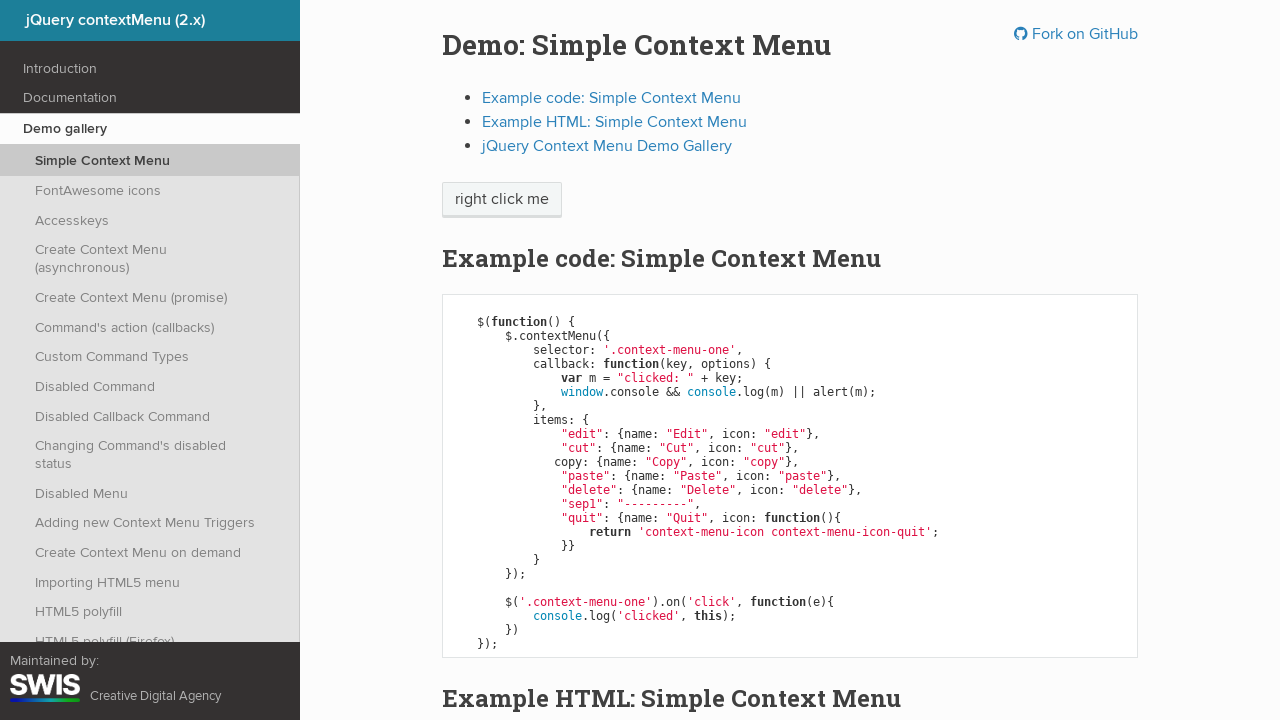

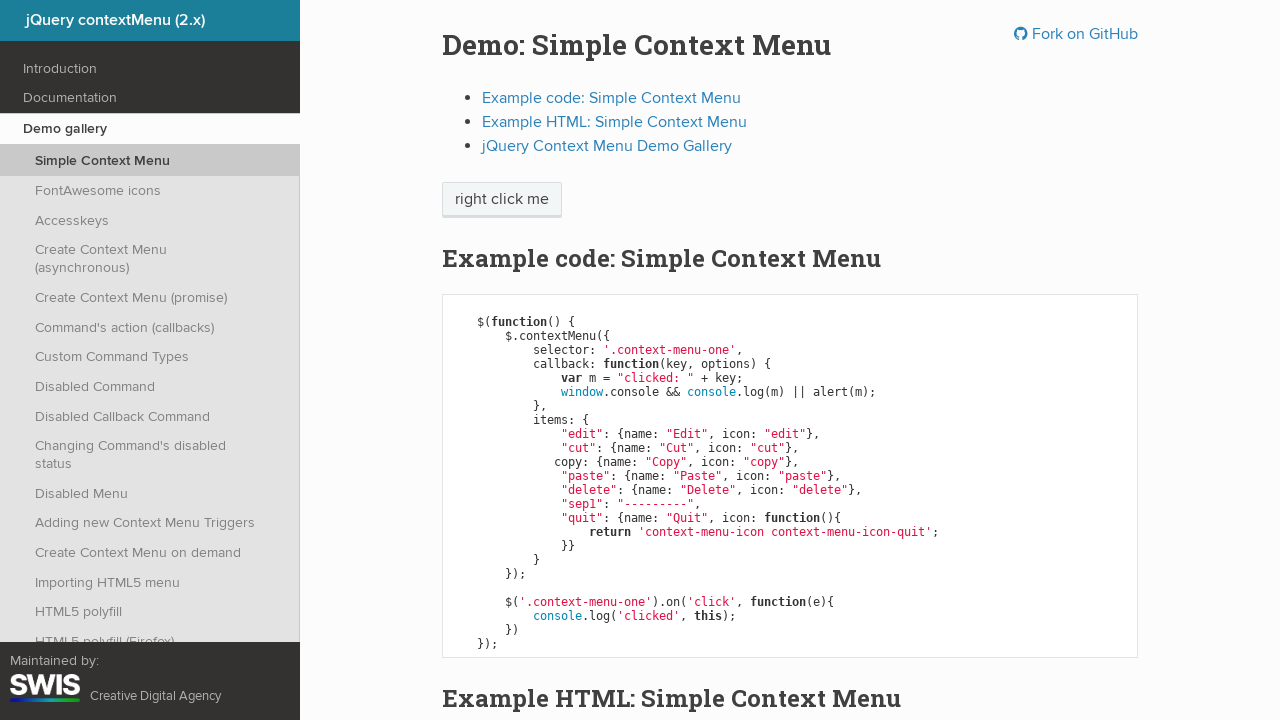